Tests AJAX functionality by clicking a button and waiting for dynamic content to load

Starting URL: http://uitestingplayground.com/ajax

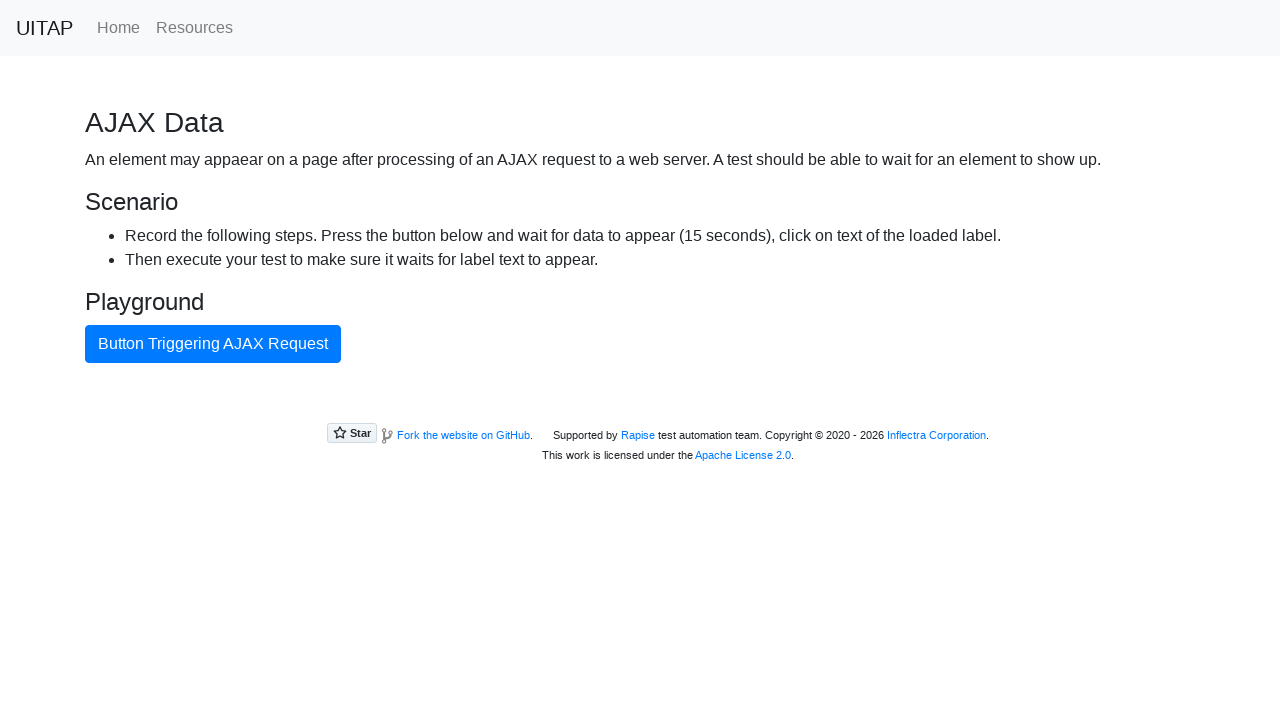

Clicked AJAX button to trigger dynamic content loading at (213, 344) on #ajaxButton
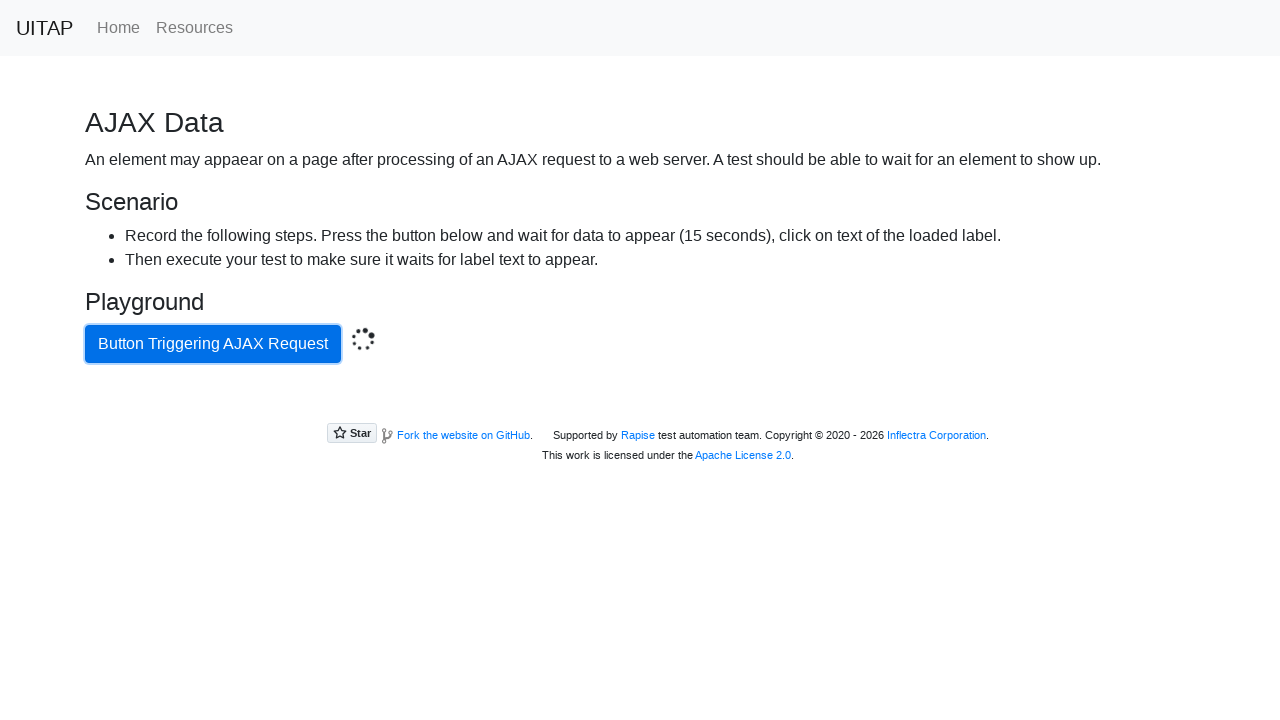

Success message appeared after AJAX call completed
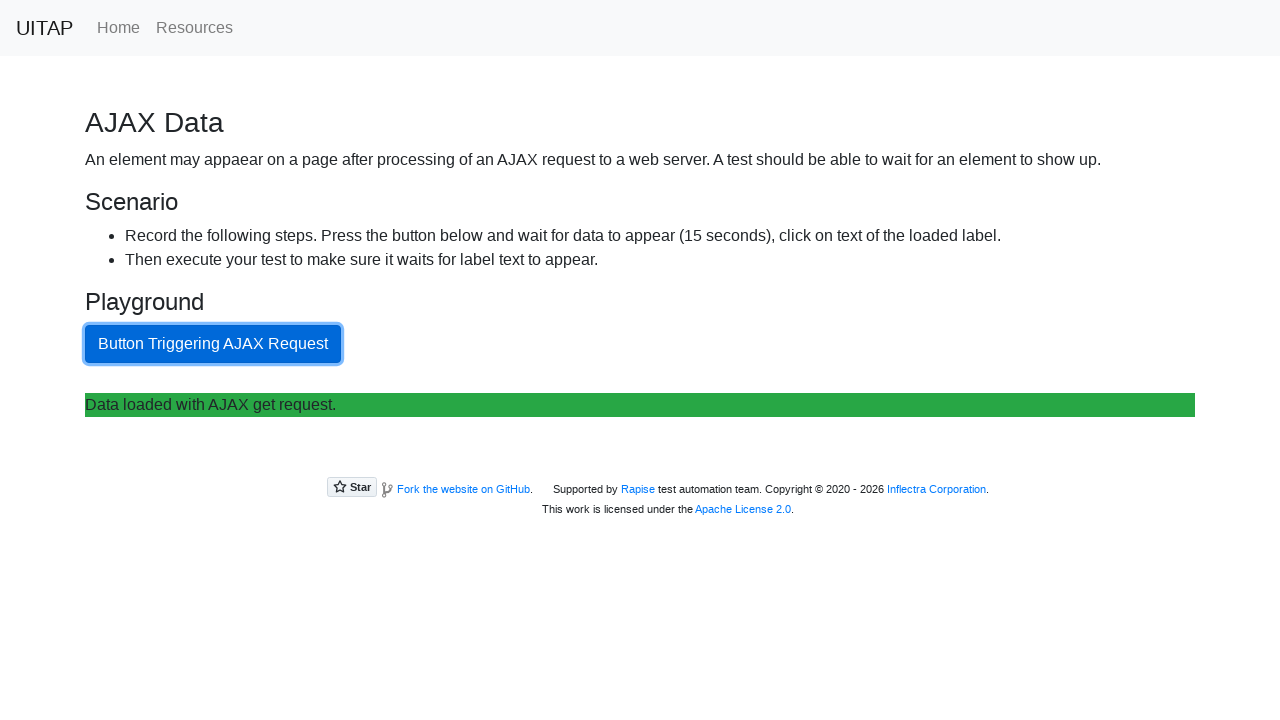

Extracted success message text: Data loaded with AJAX get request.
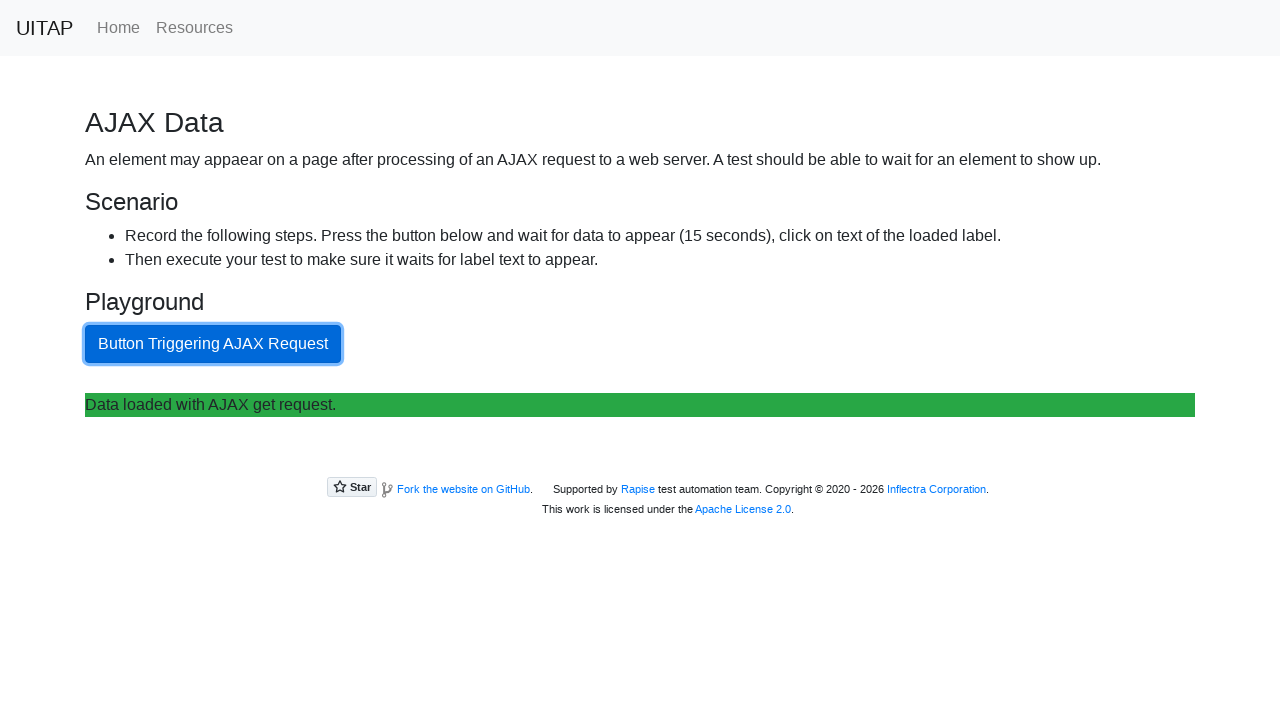

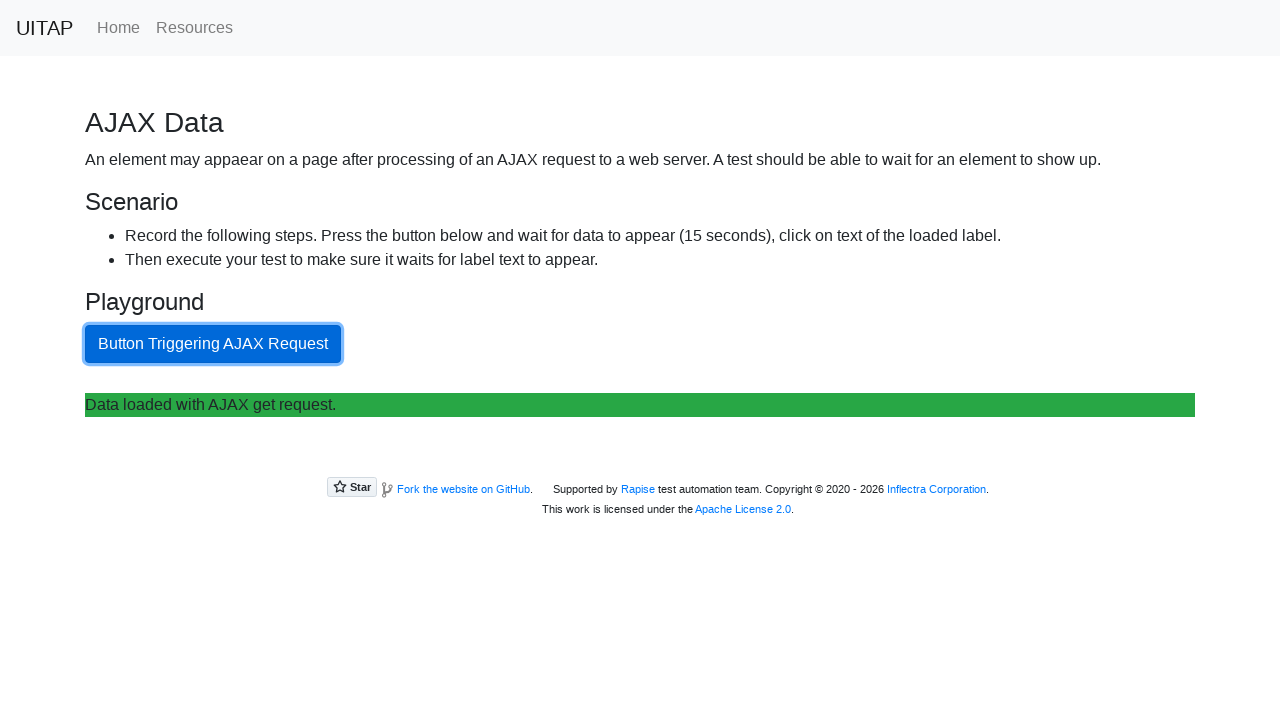